Tests that hovering over the "Company" menu item reveals a dropdown submenu

Starting URL: https://www.daviktapes.com/

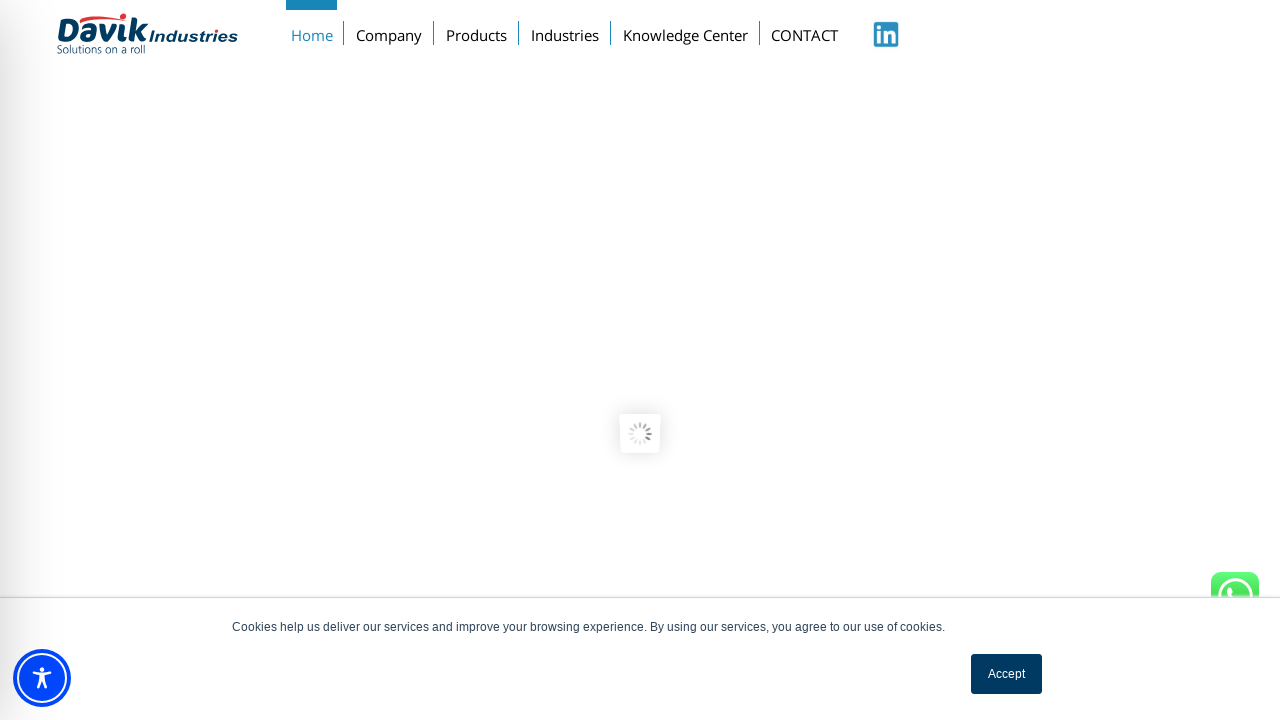

Hovered over the 'Company' menu item at (389, 31) on xpath=//*[text()='Company']
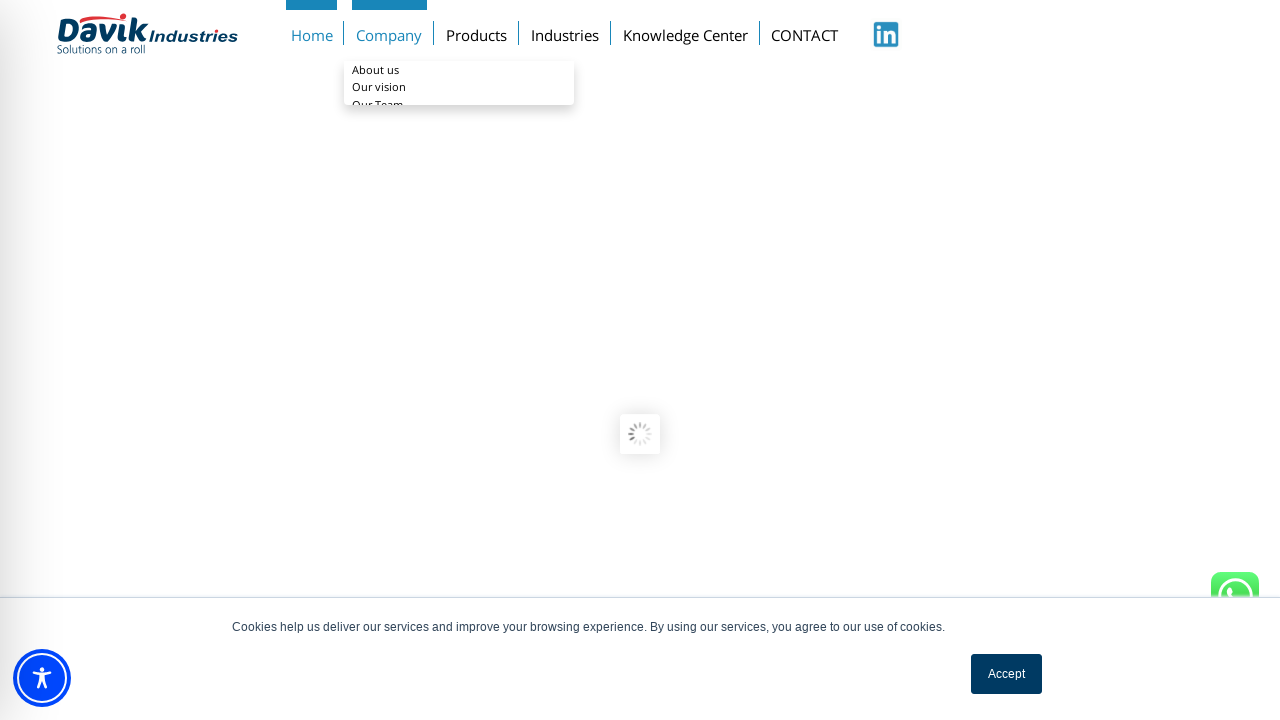

Submenu dropdown appeared under 'Company' menu item
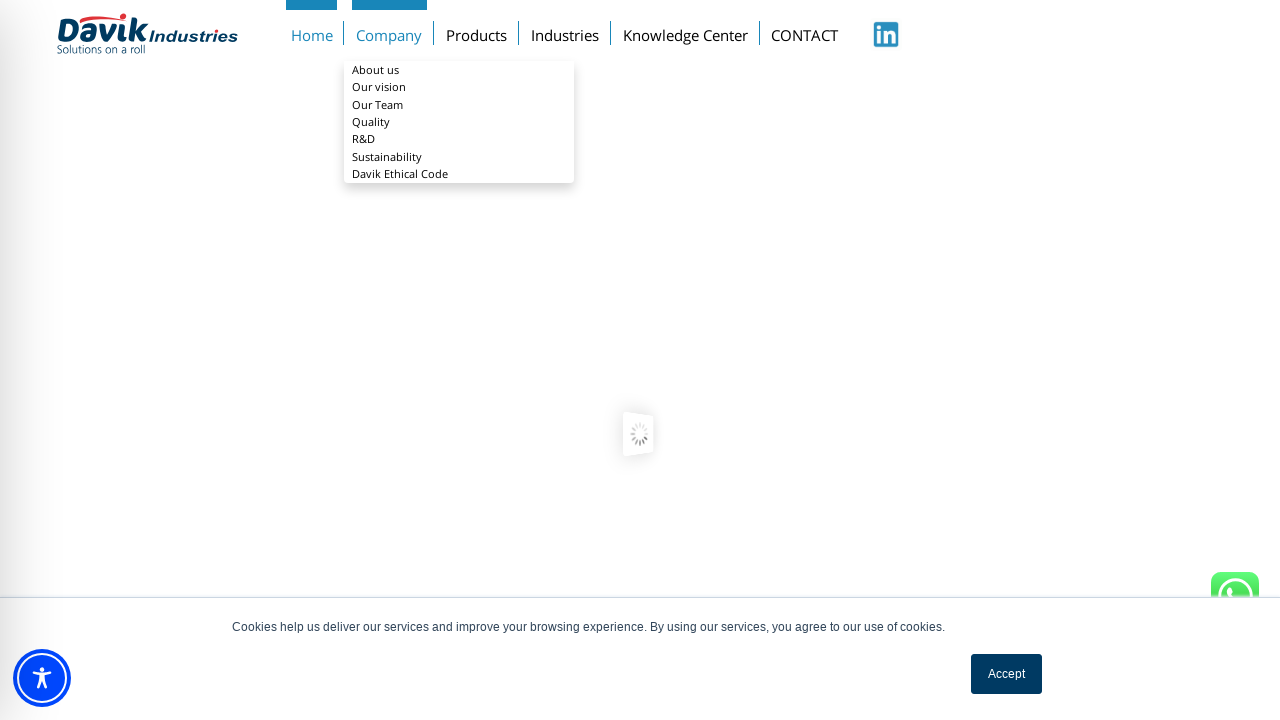

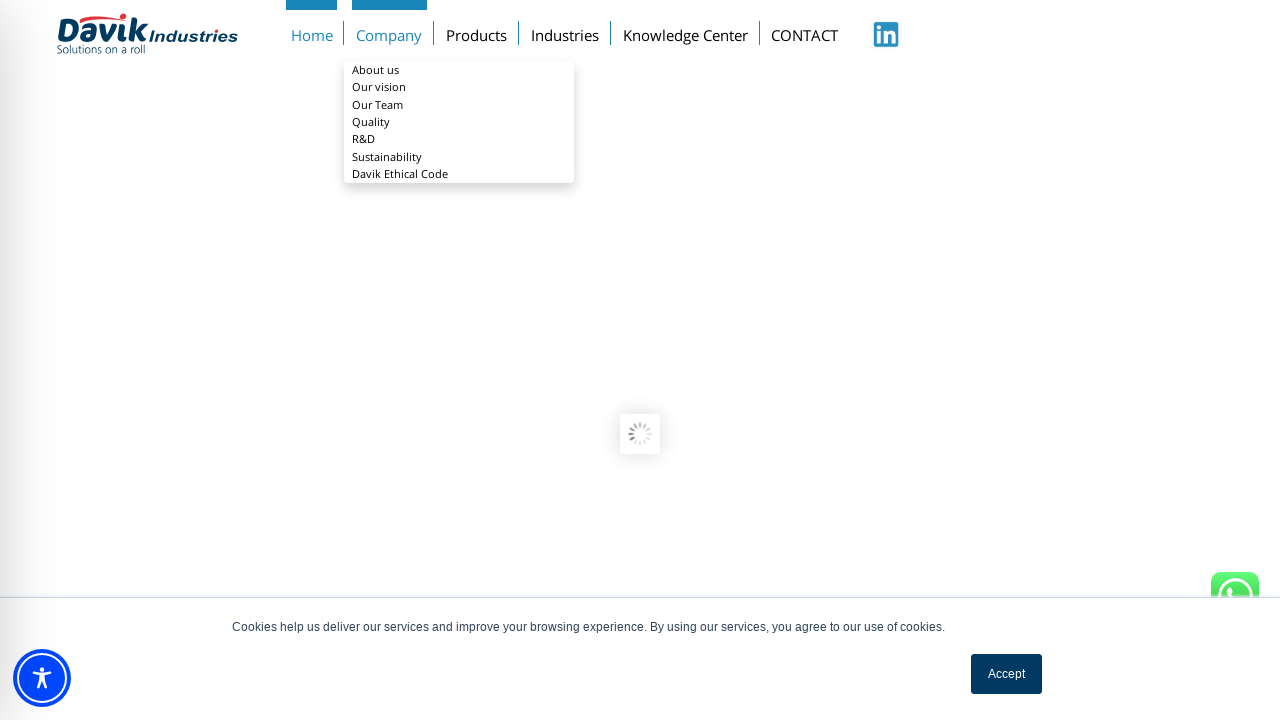